Tests the passenger count functionality on a travel booking page by clicking to open the passenger selection dropdown, incrementing the adult passenger count 4 times using a loop, and then closing the dropdown.

Starting URL: https://rahulshettyacademy.com/dropdownsPractise/

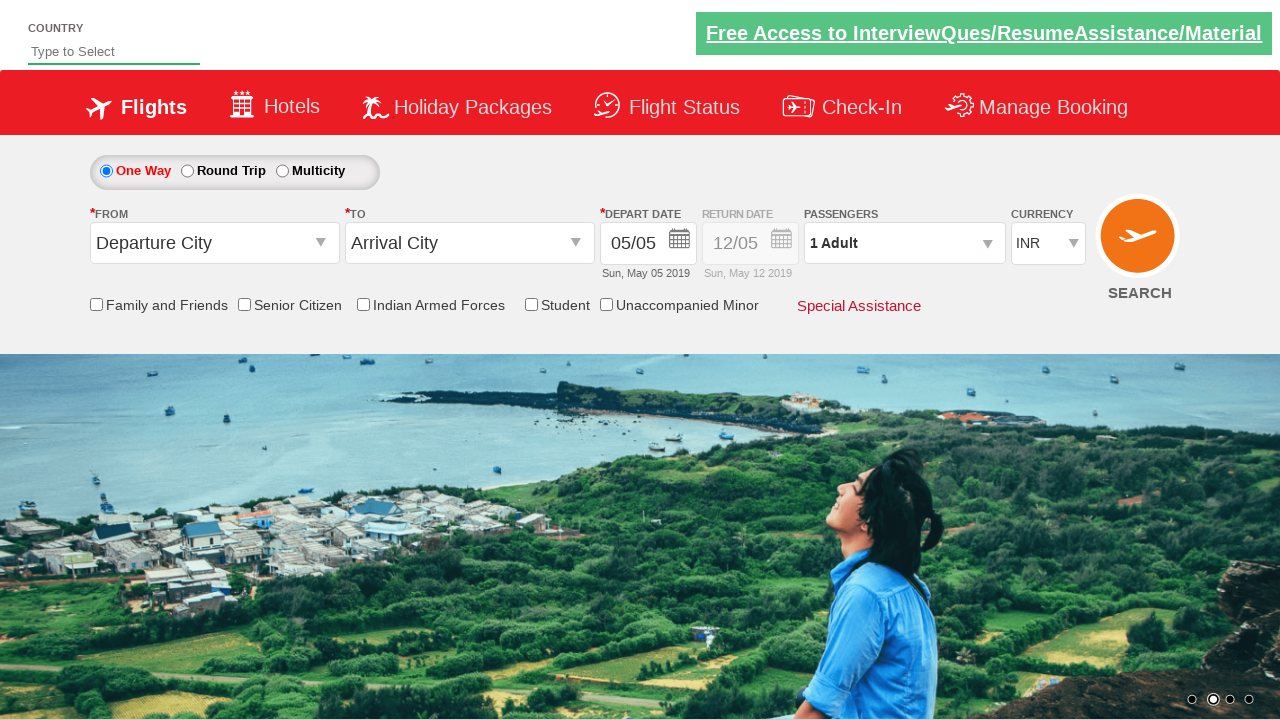

Clicked passenger info dropdown to open it at (904, 243) on #divpaxinfo
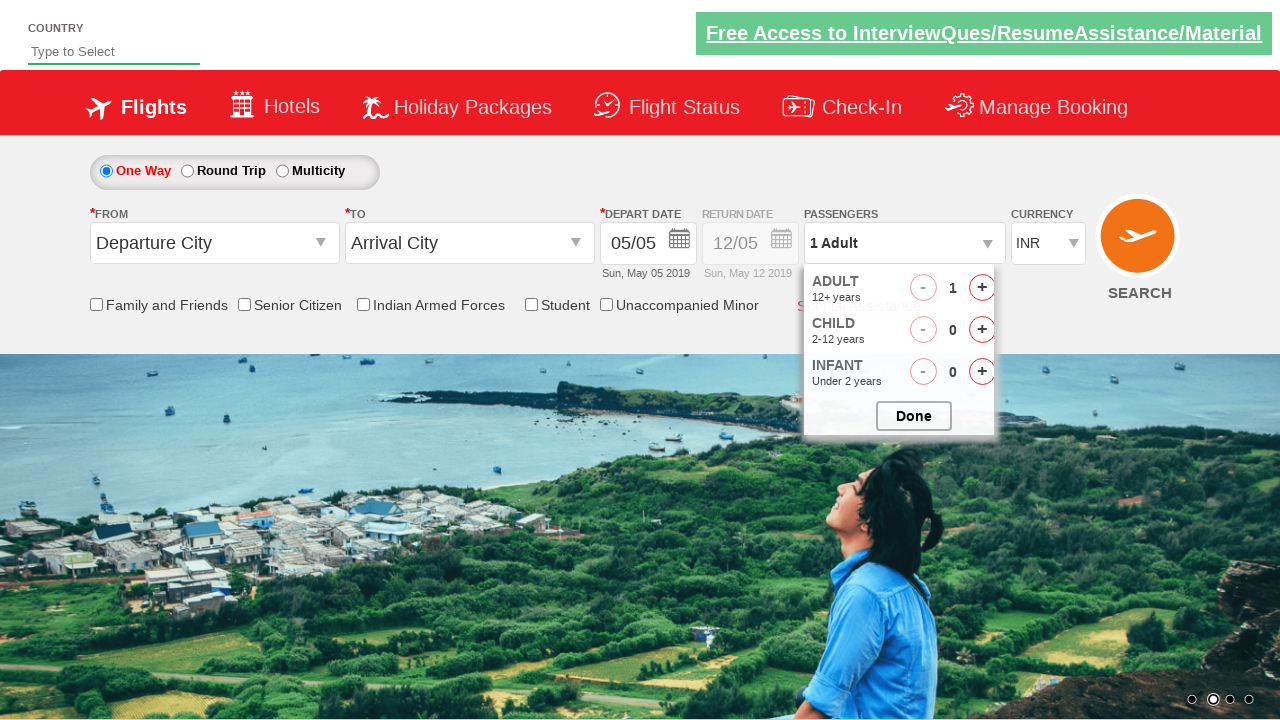

Adult passenger increment button is now visible
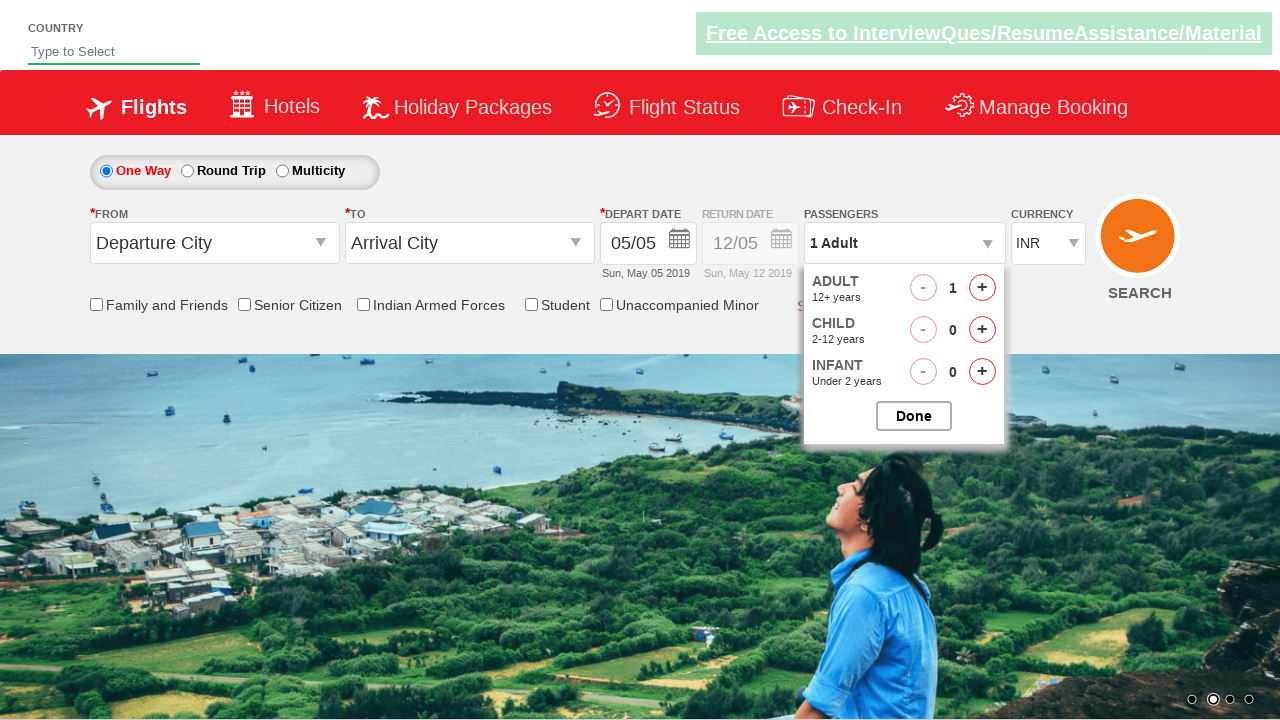

Incremented adult passenger count (iteration 1 of 4) at (982, 288) on #hrefIncAdt
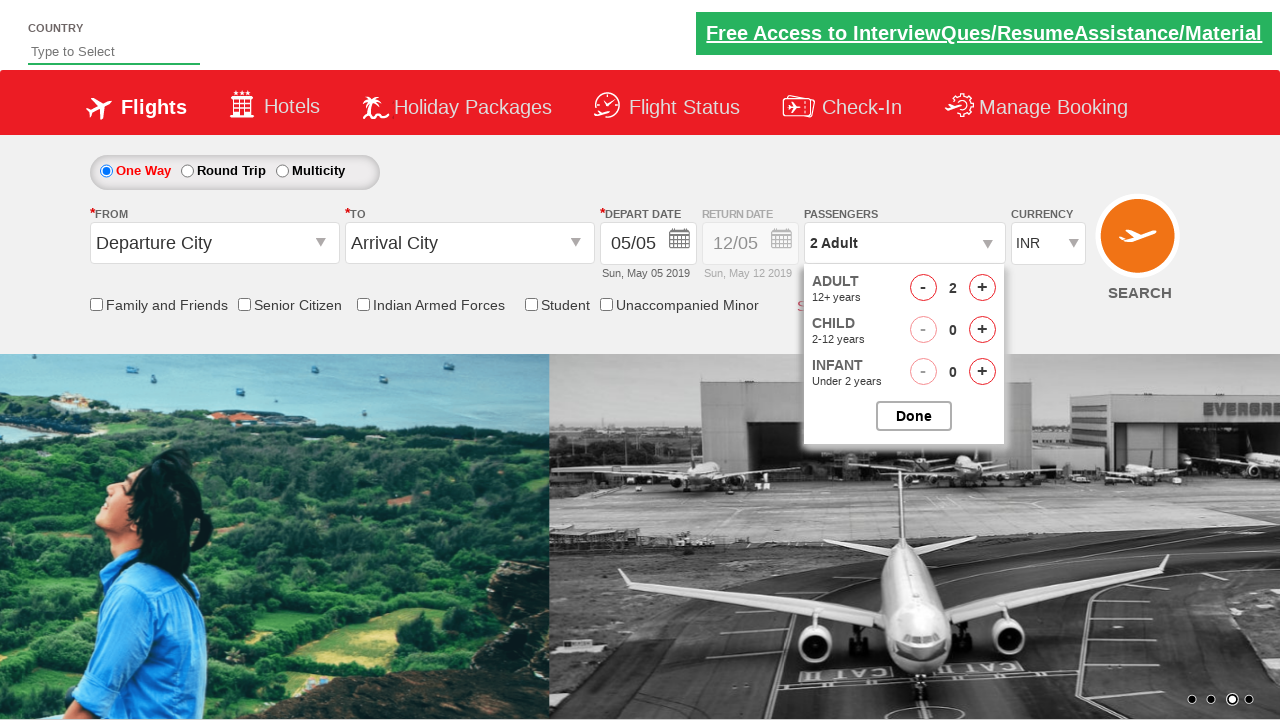

Incremented adult passenger count (iteration 2 of 4) at (982, 288) on #hrefIncAdt
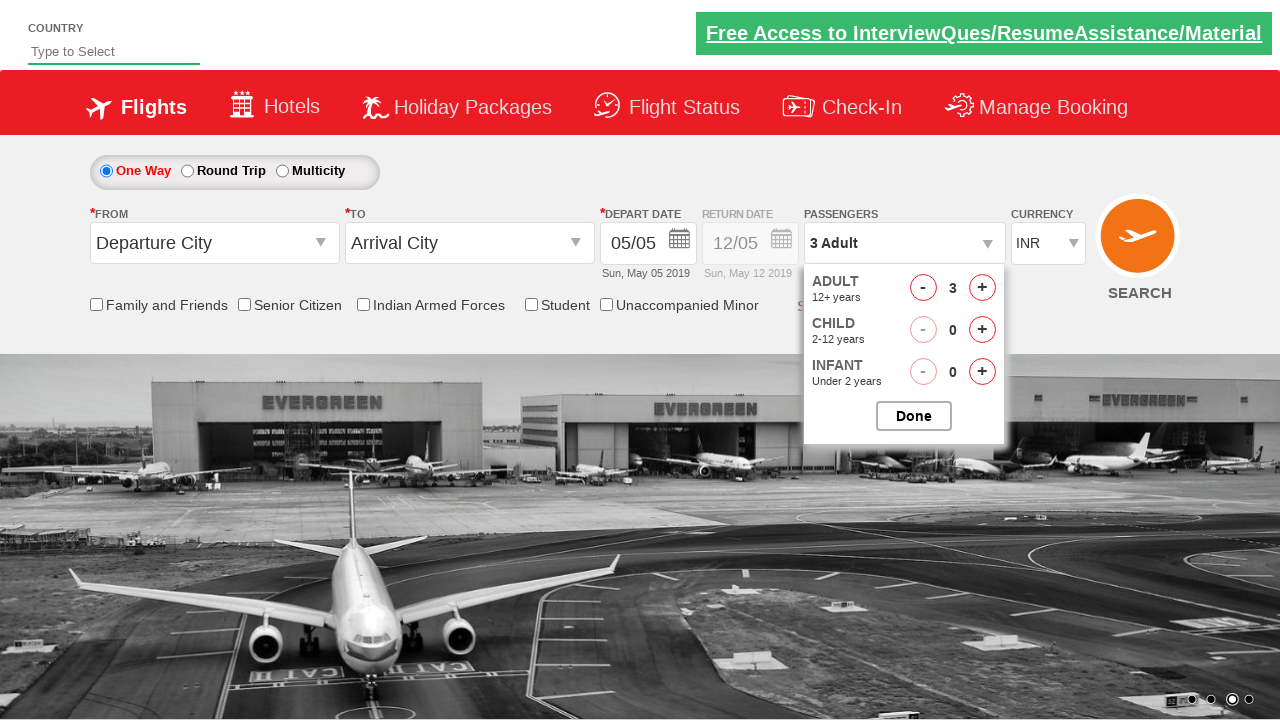

Incremented adult passenger count (iteration 3 of 4) at (982, 288) on #hrefIncAdt
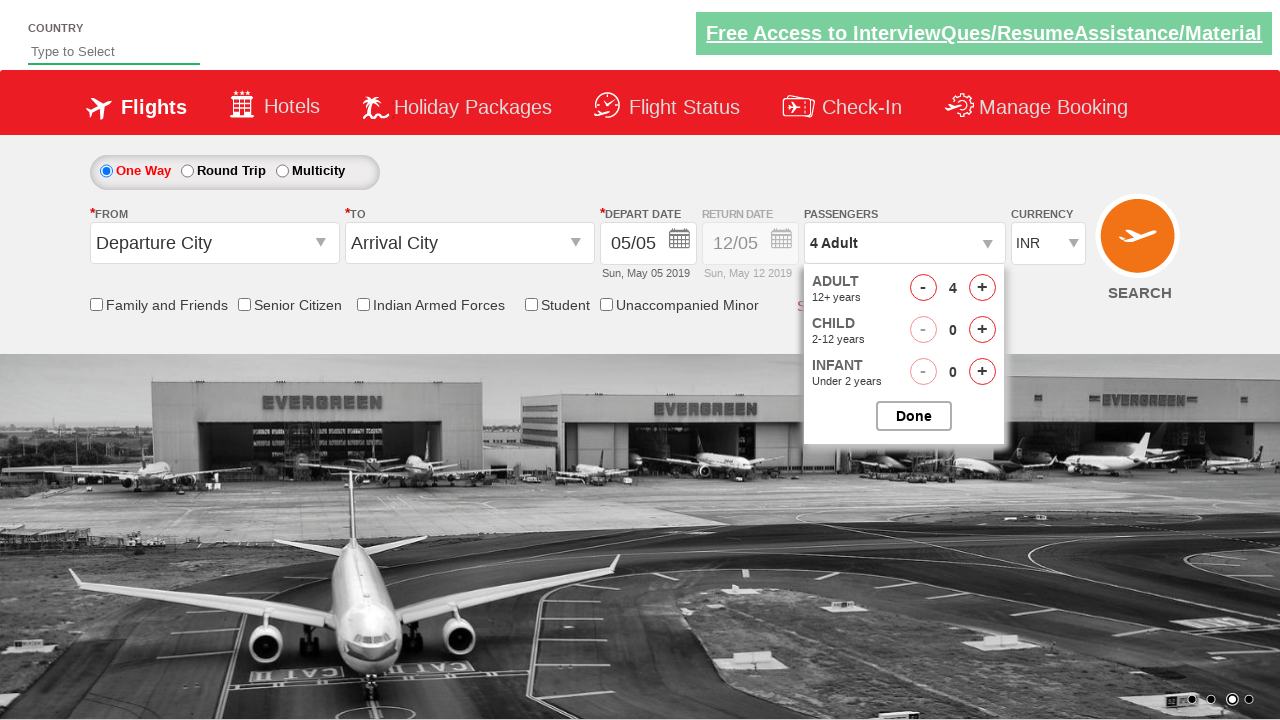

Incremented adult passenger count (iteration 4 of 4) at (982, 288) on #hrefIncAdt
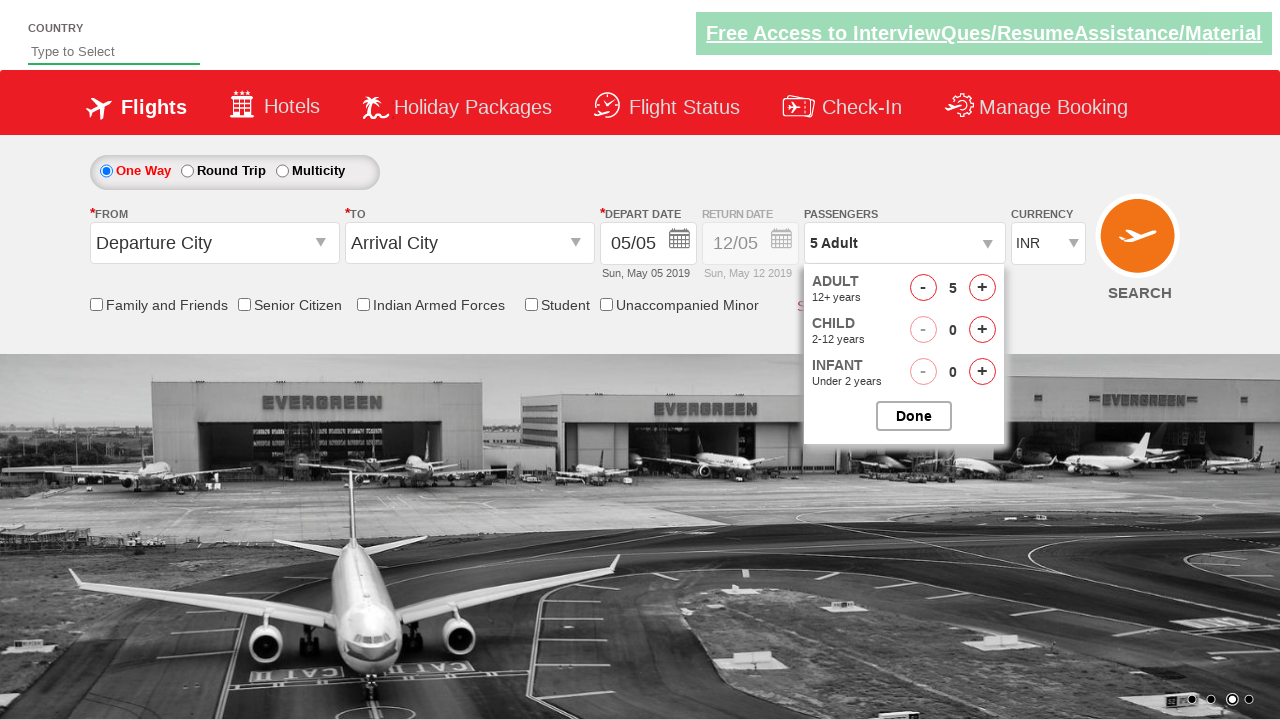

Closed the passenger options dropdown at (914, 416) on #btnclosepaxoption
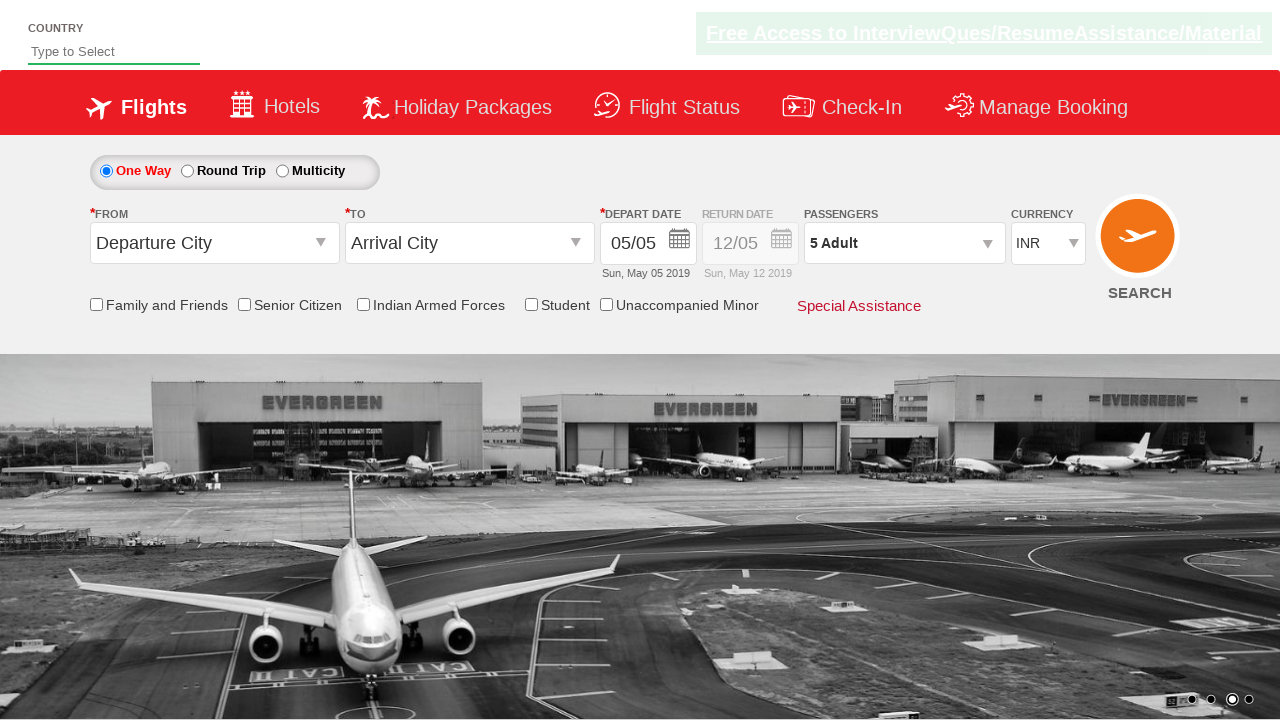

Dropdown closed and passenger selection is now reflected
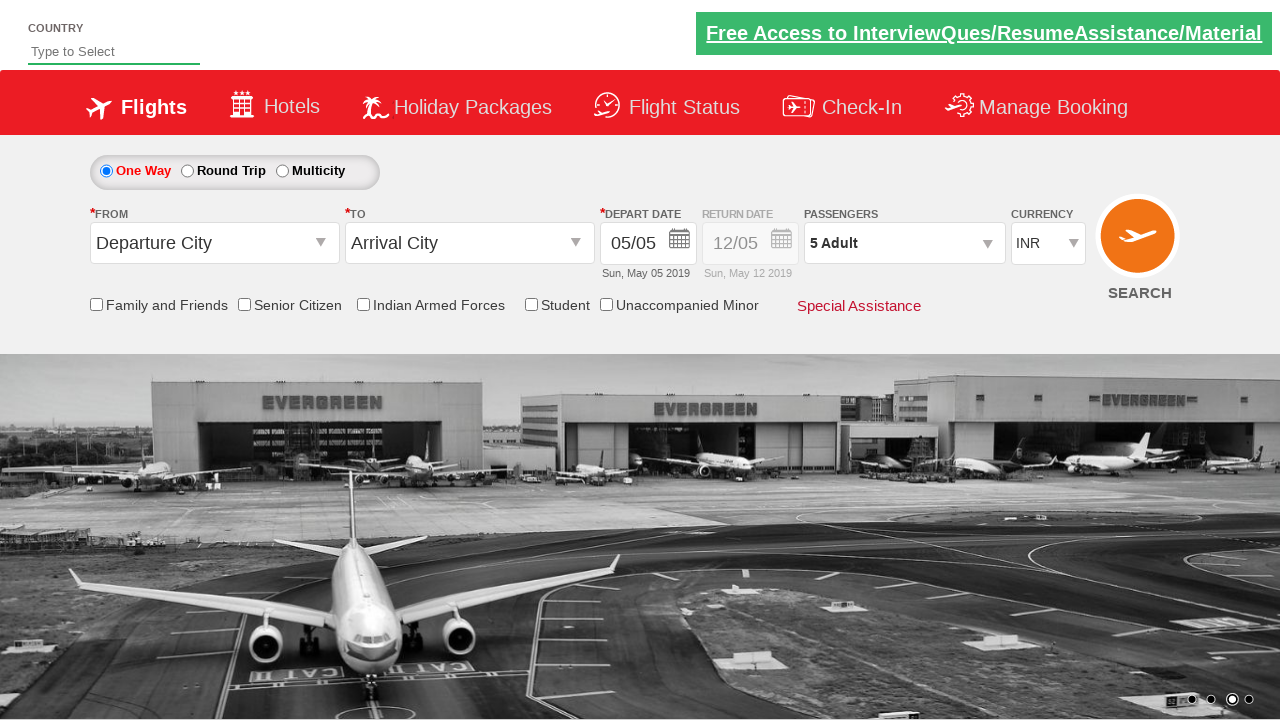

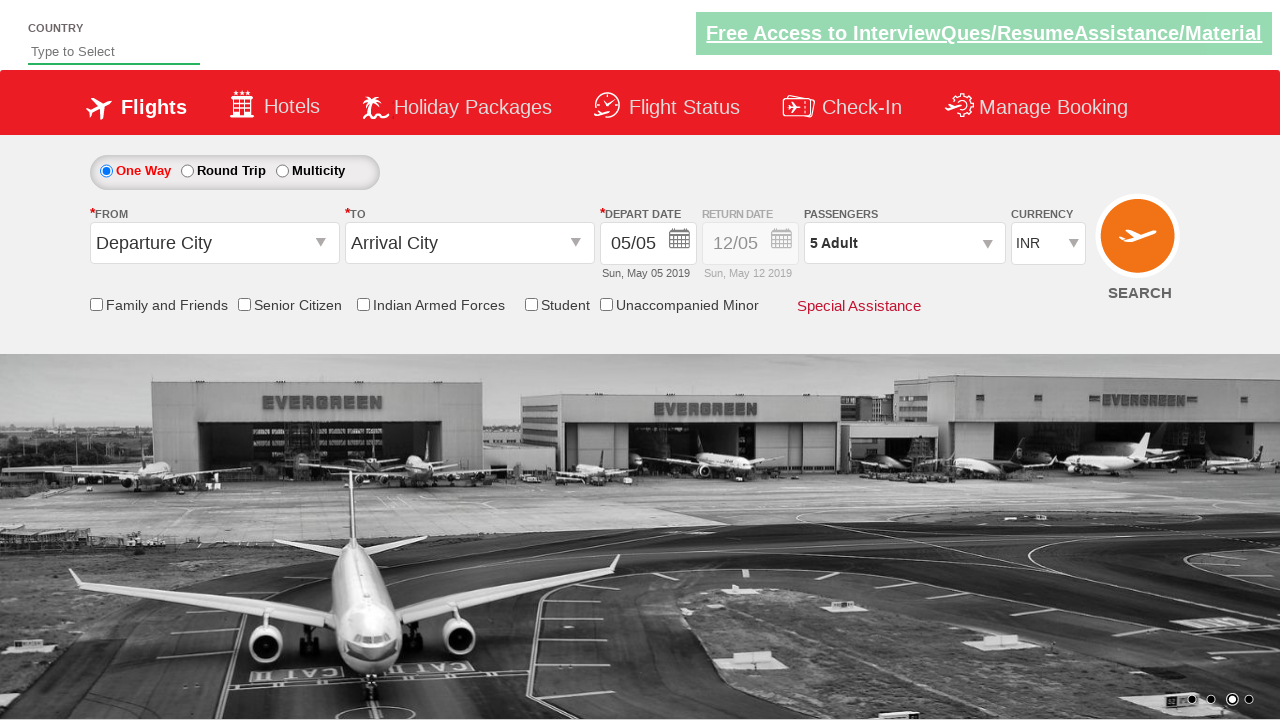